Tests Yandex social media authentication button in the authorization modal

Starting URL: https://moigektar.ru

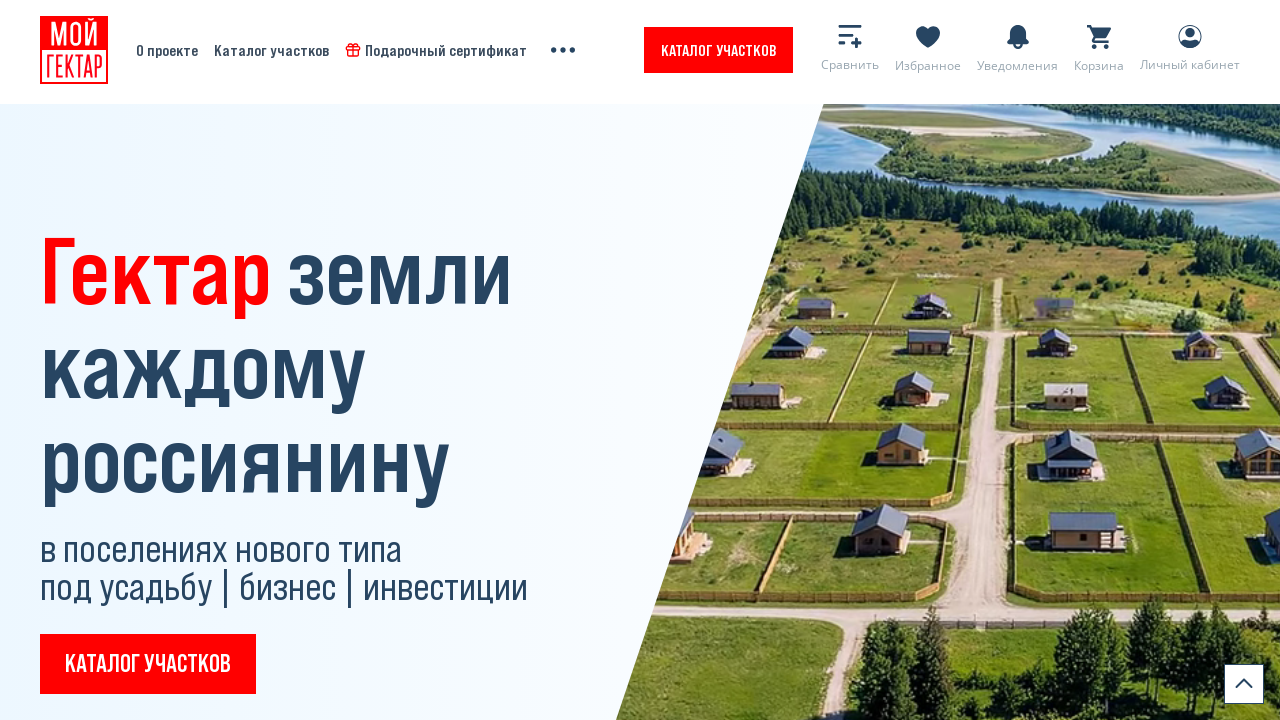

Clicked authorization modal link at (842, 50) on (//*[@href="#modal-auth-lk"])[1]
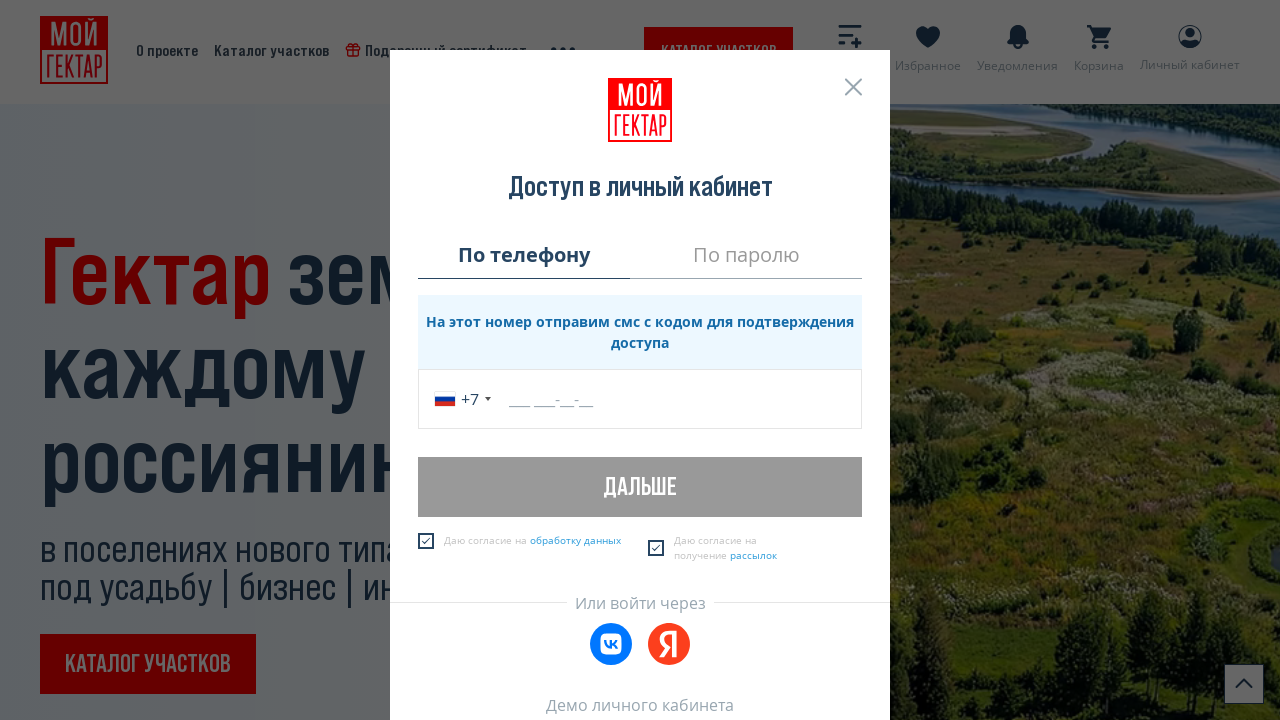

Clicked Yandex social media authentication button at (669, 644) on .js-analytics-ya-auth-button-click
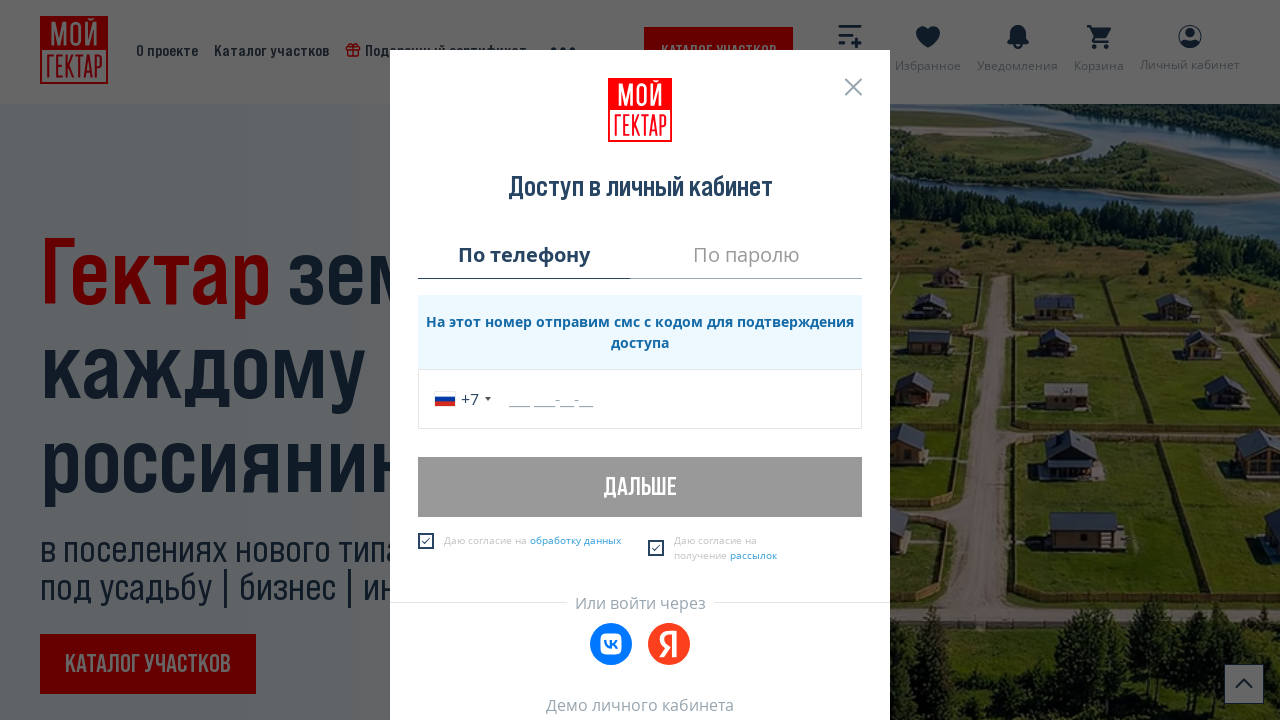

Waited 5 seconds for analytics events to process
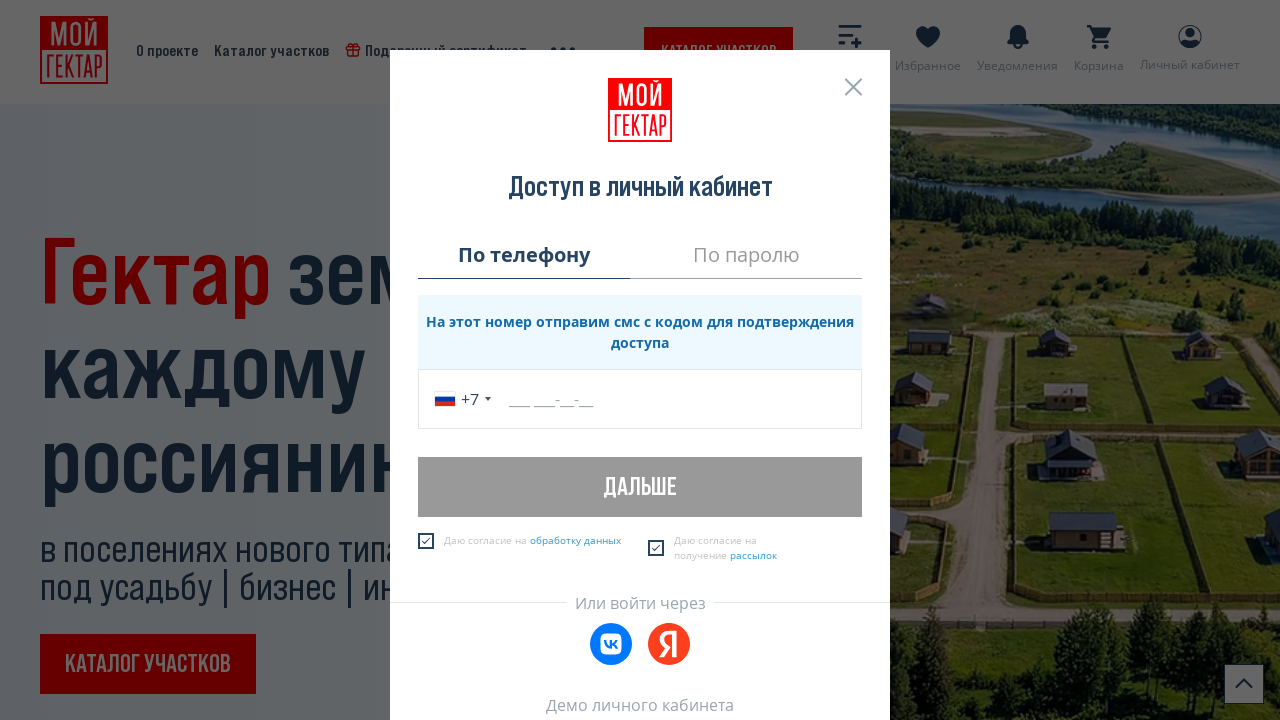

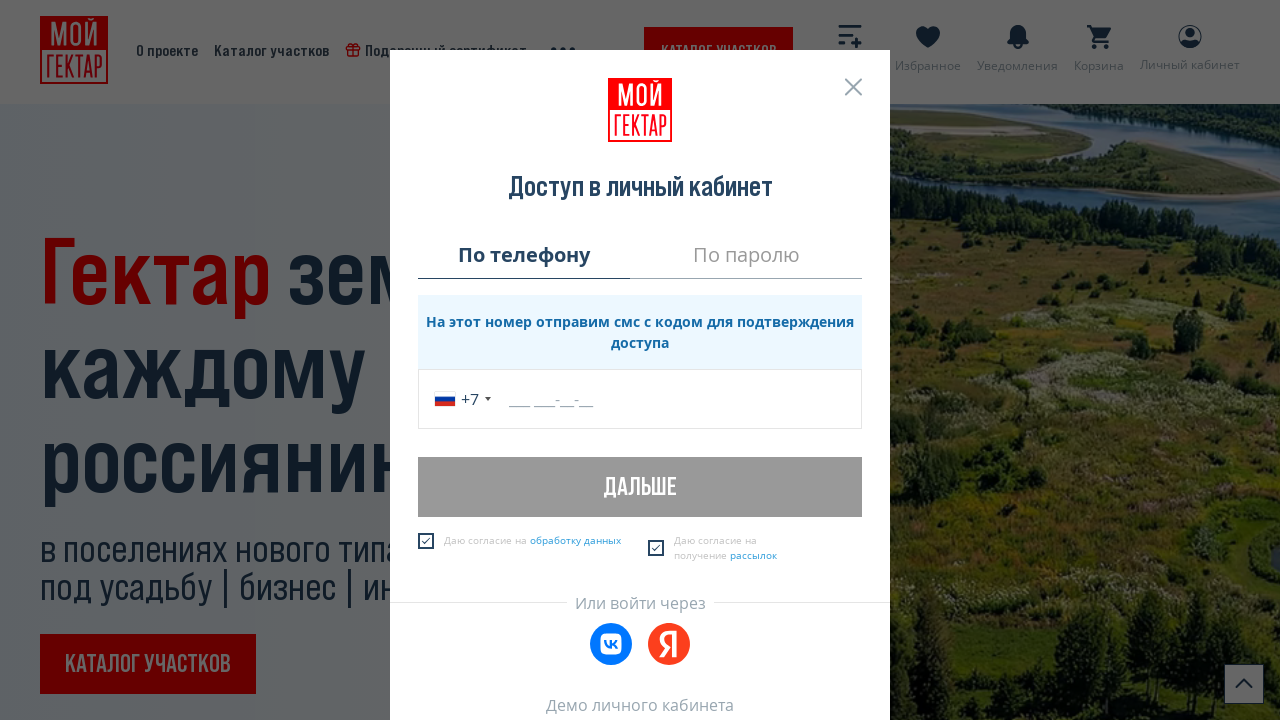